Tests adding a new todo item to the todo list application

Starting URL: https://devmountain.github.io/qa_todos/

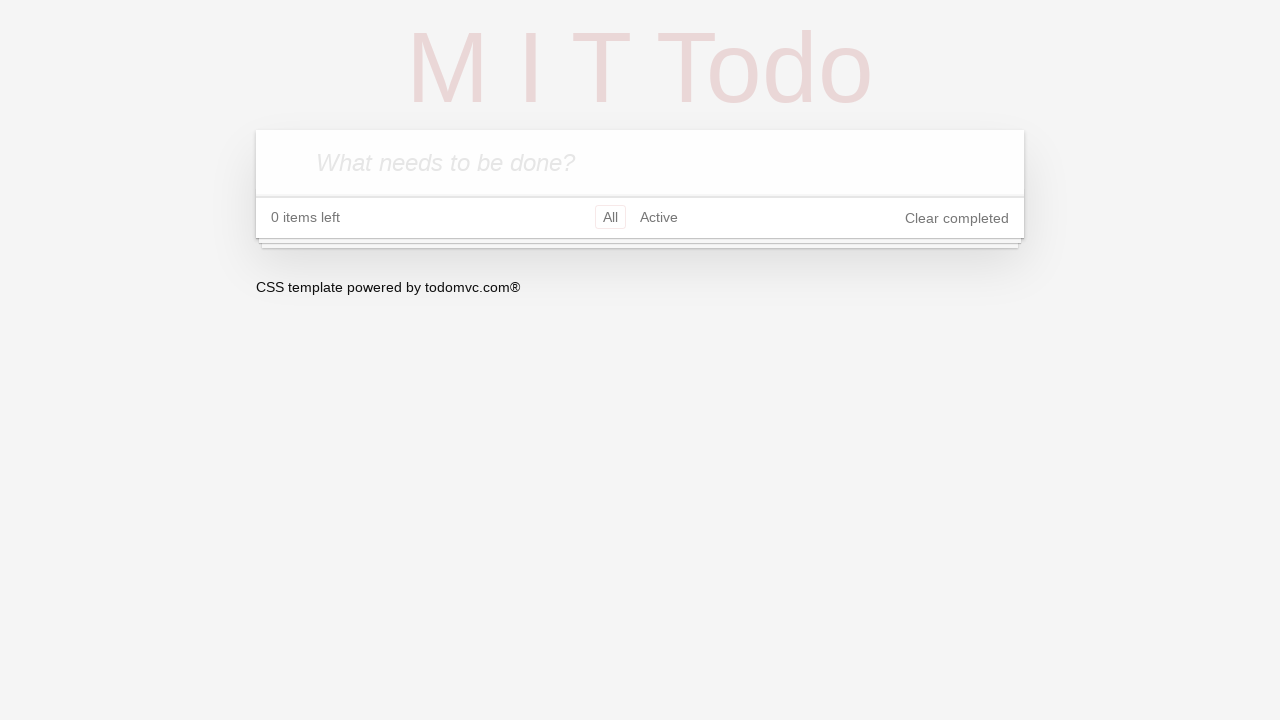

Waited for new todo input field to load
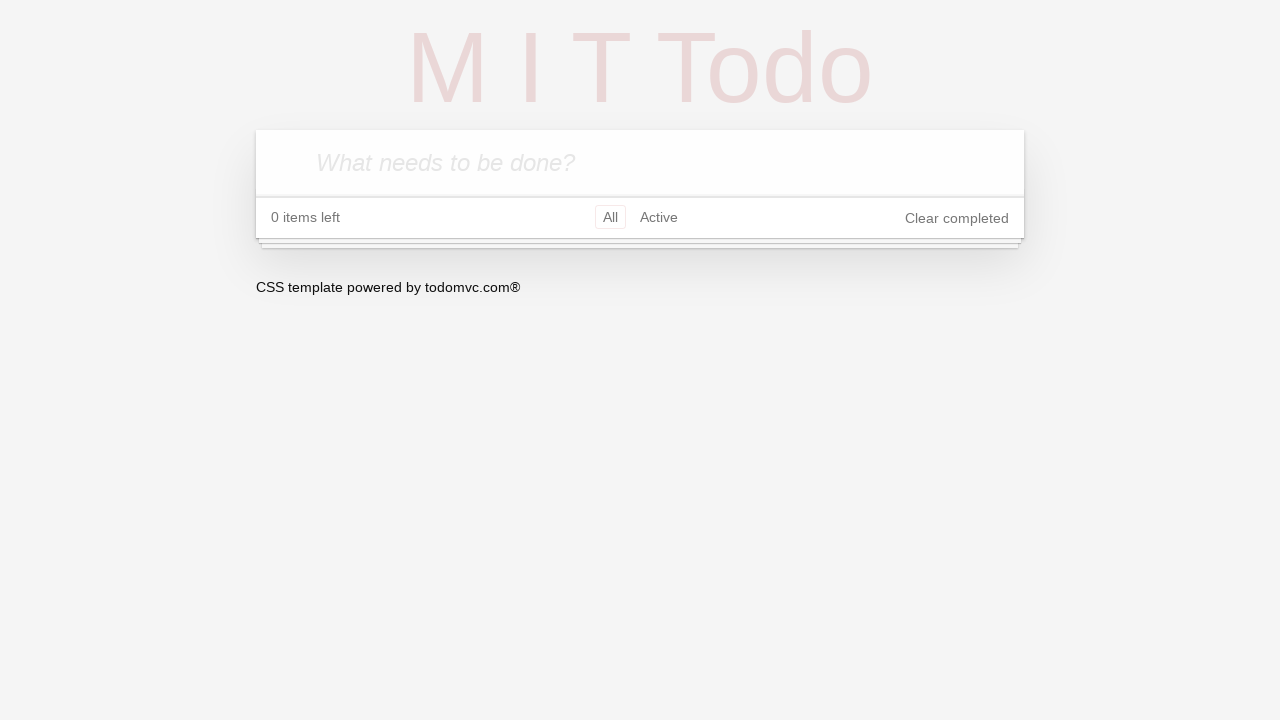

Filled new todo input field with 'Test To-Do' on .new-todo
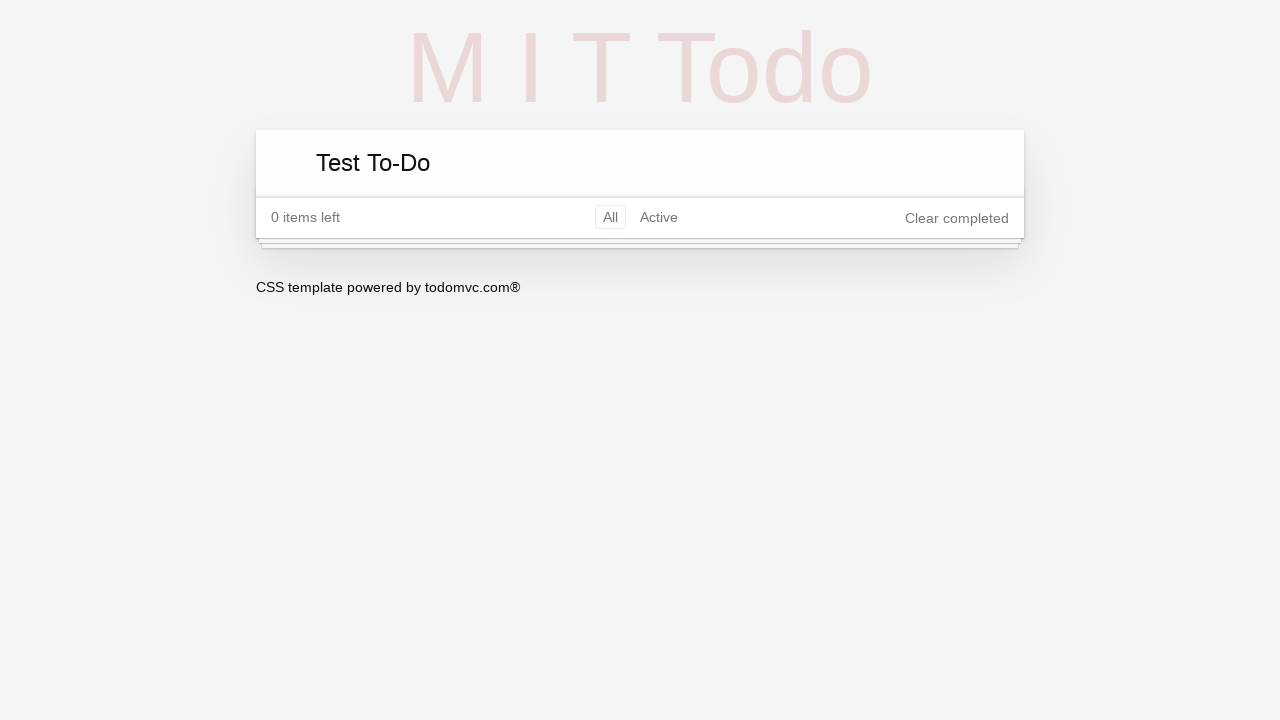

Pressed Enter to submit new todo item on .new-todo
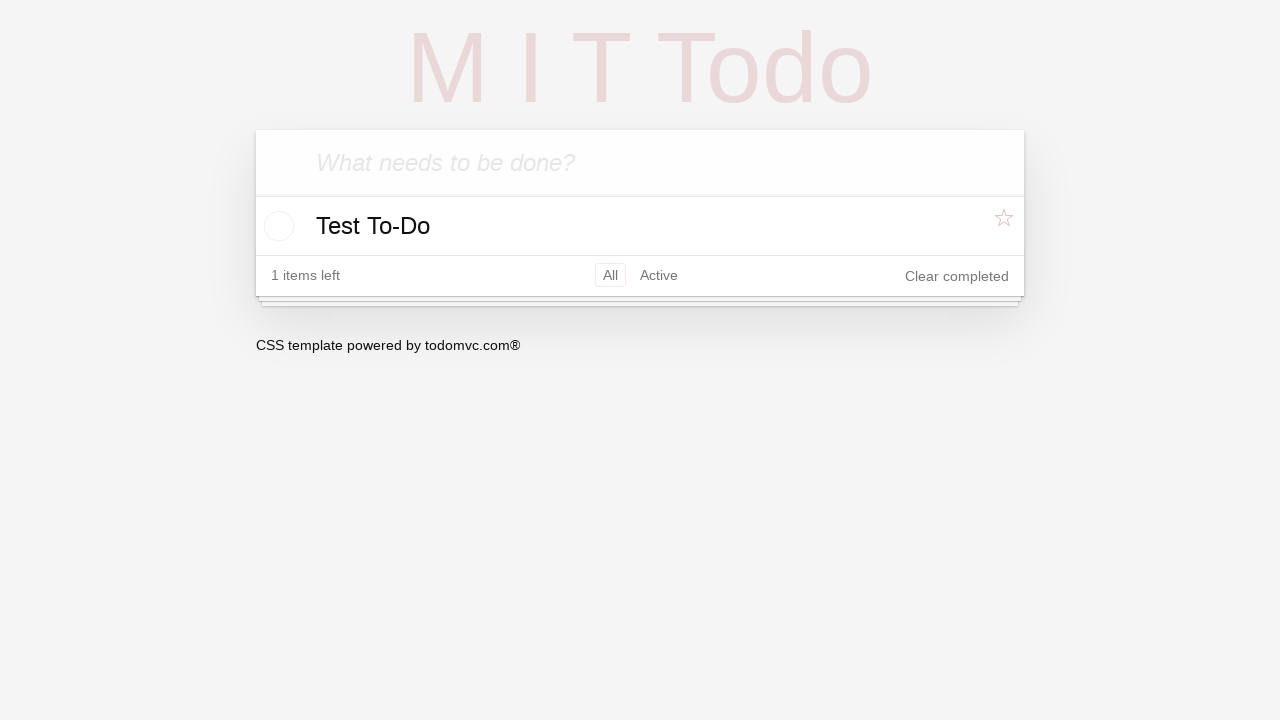

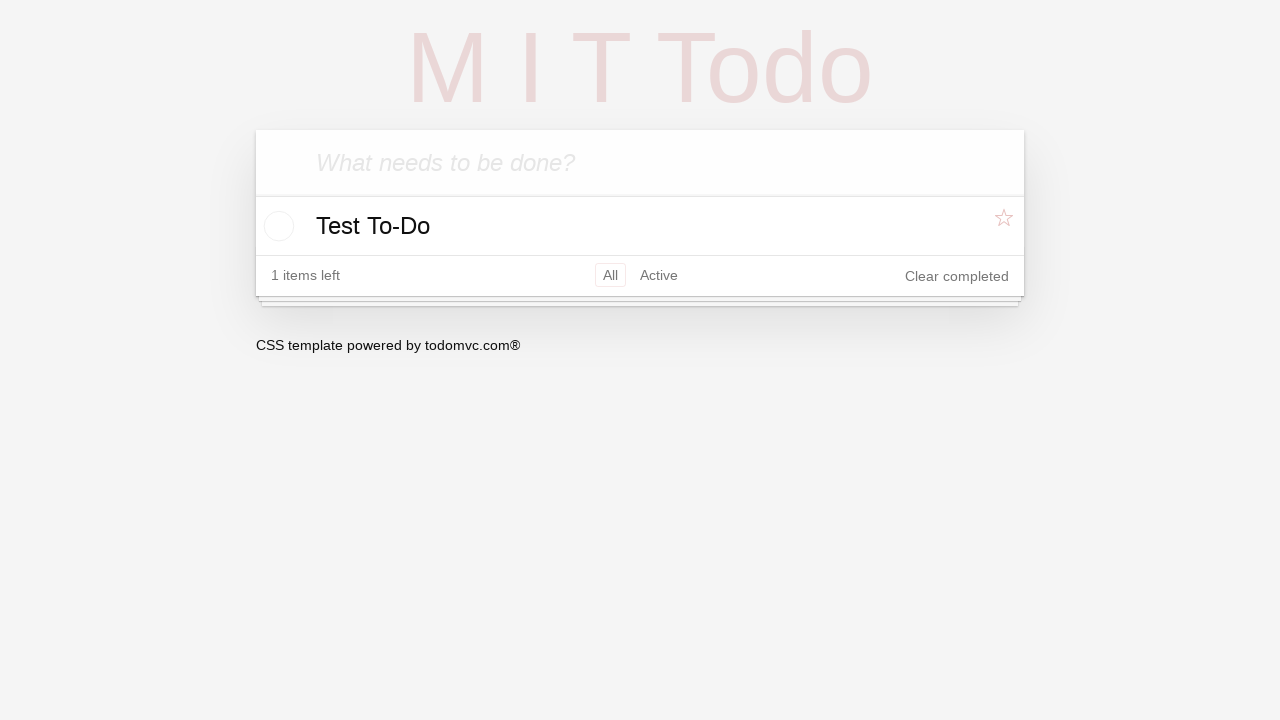